Tests navigation on W3Schools JavaScript tutorial by clicking the "Start learning" link, then clicking multiple "Try it Yourself" links that open new windows, and switching between the opened windows to verify correct URLs.

Starting URL: https://www.w3schools.com/js/default.asp

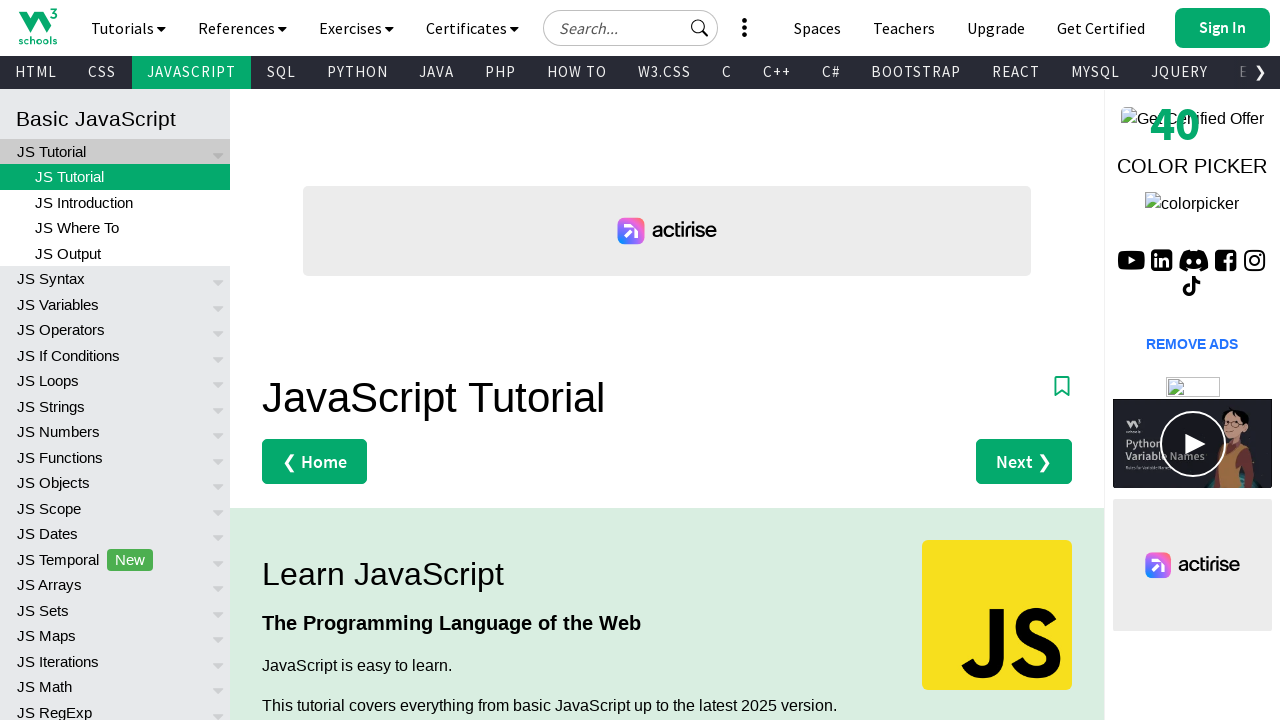

Set viewport to 1920x1080
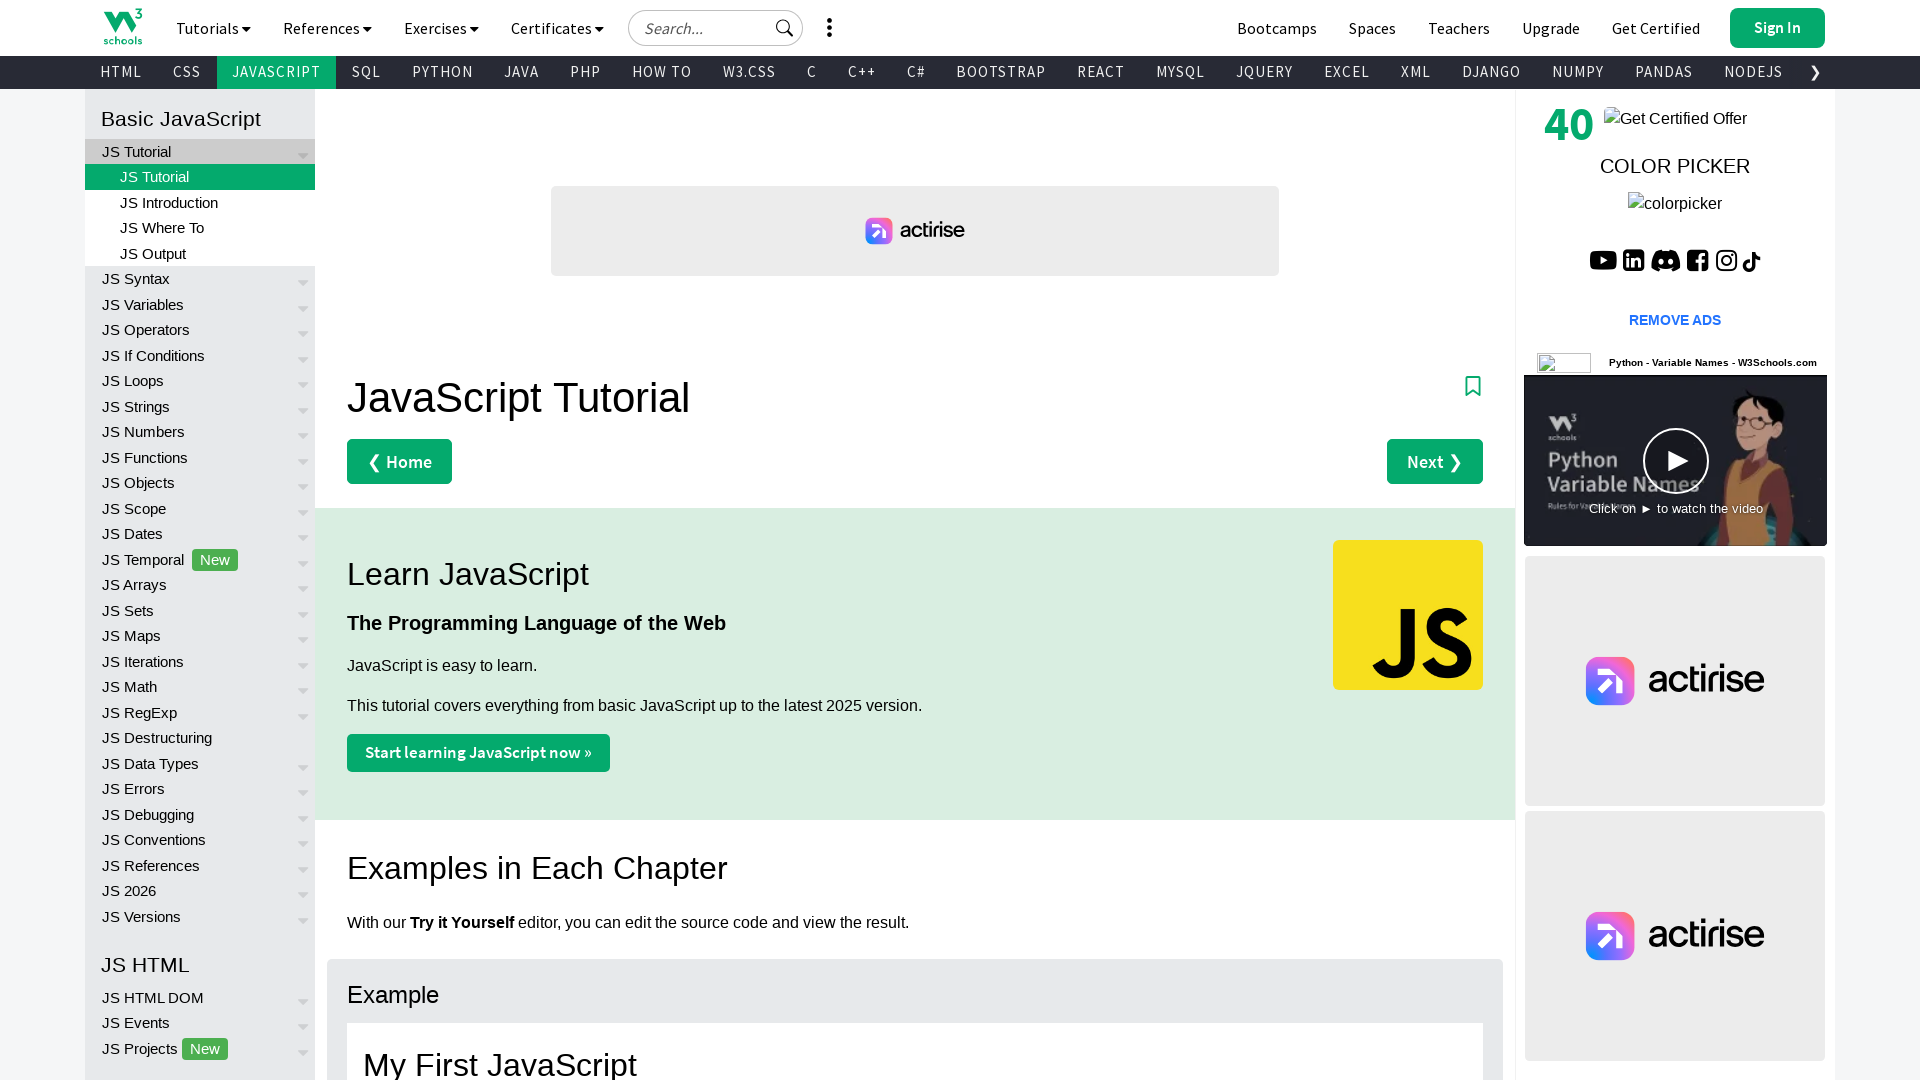

Clicked 'Start learning JavaScript now' link at (478, 753) on a:has-text('Start learning JavaScript now')
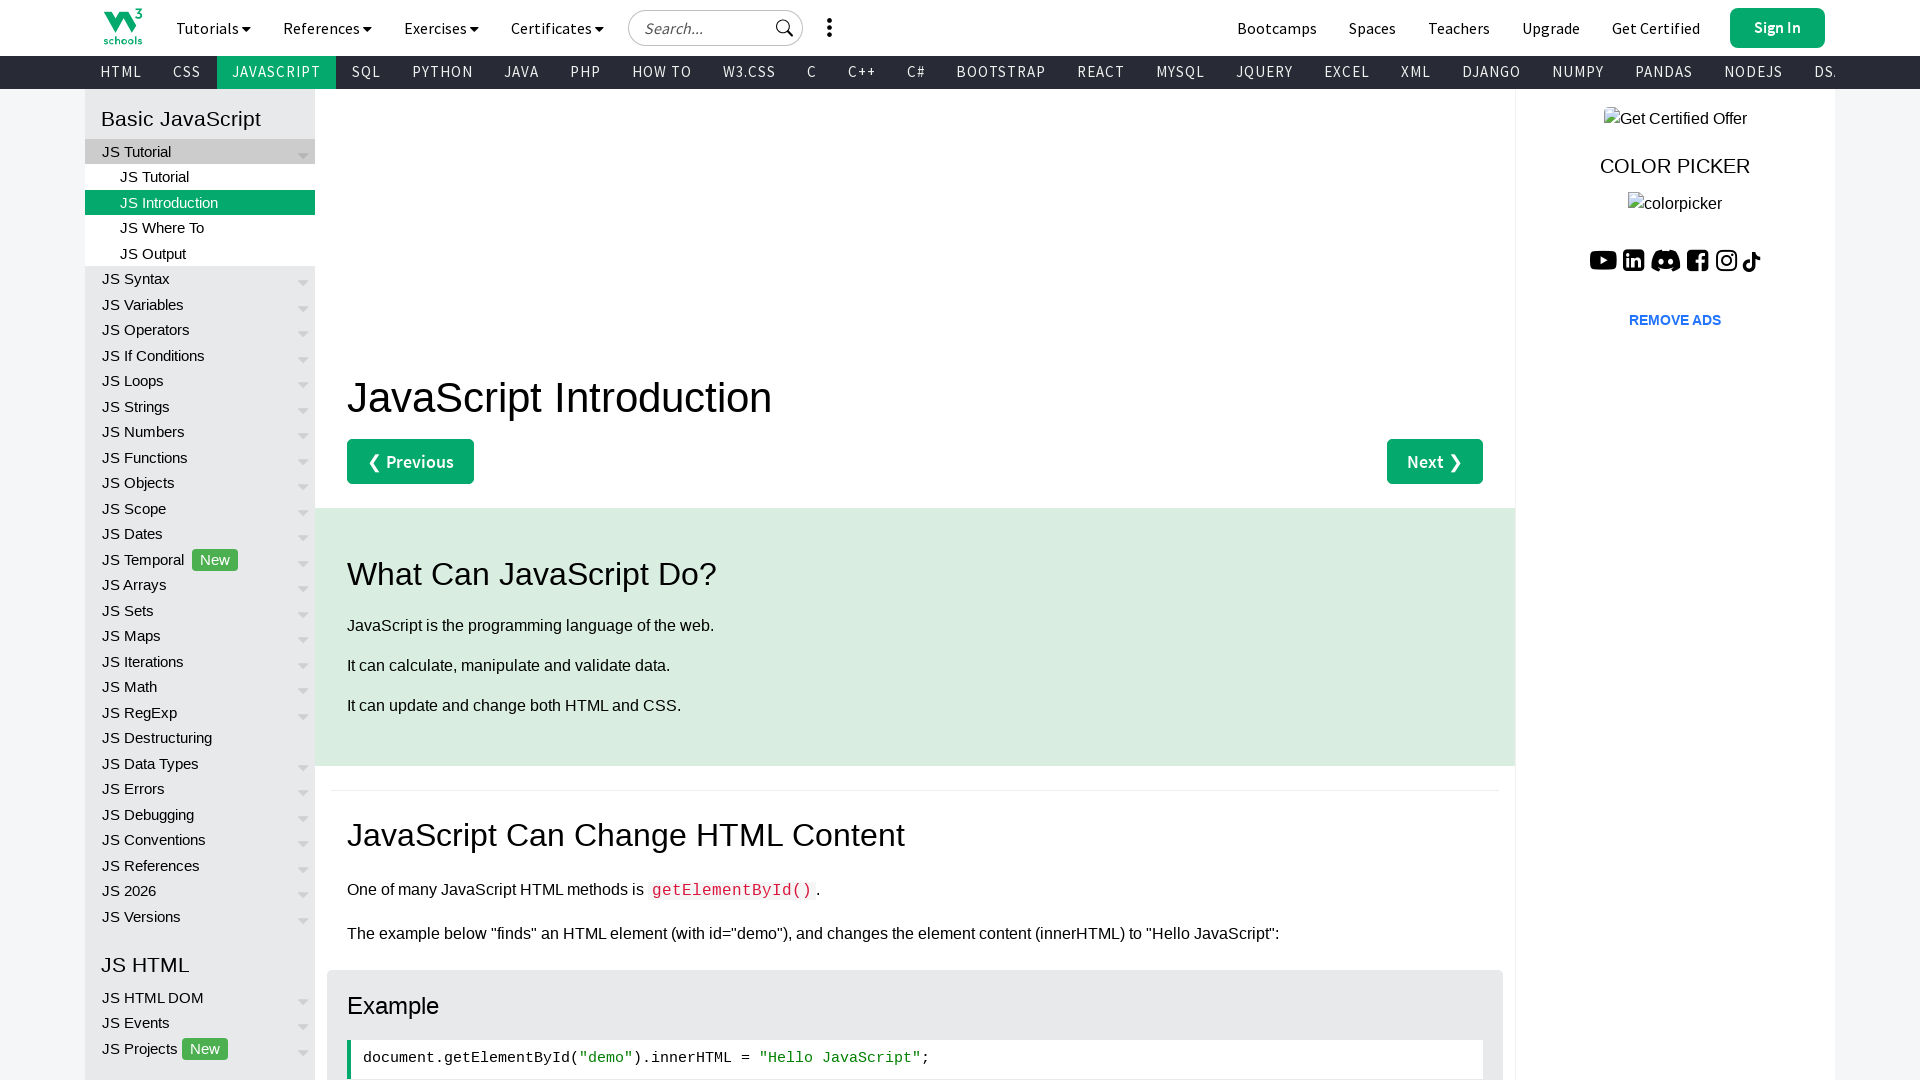

JavaScript tutorial page loaded
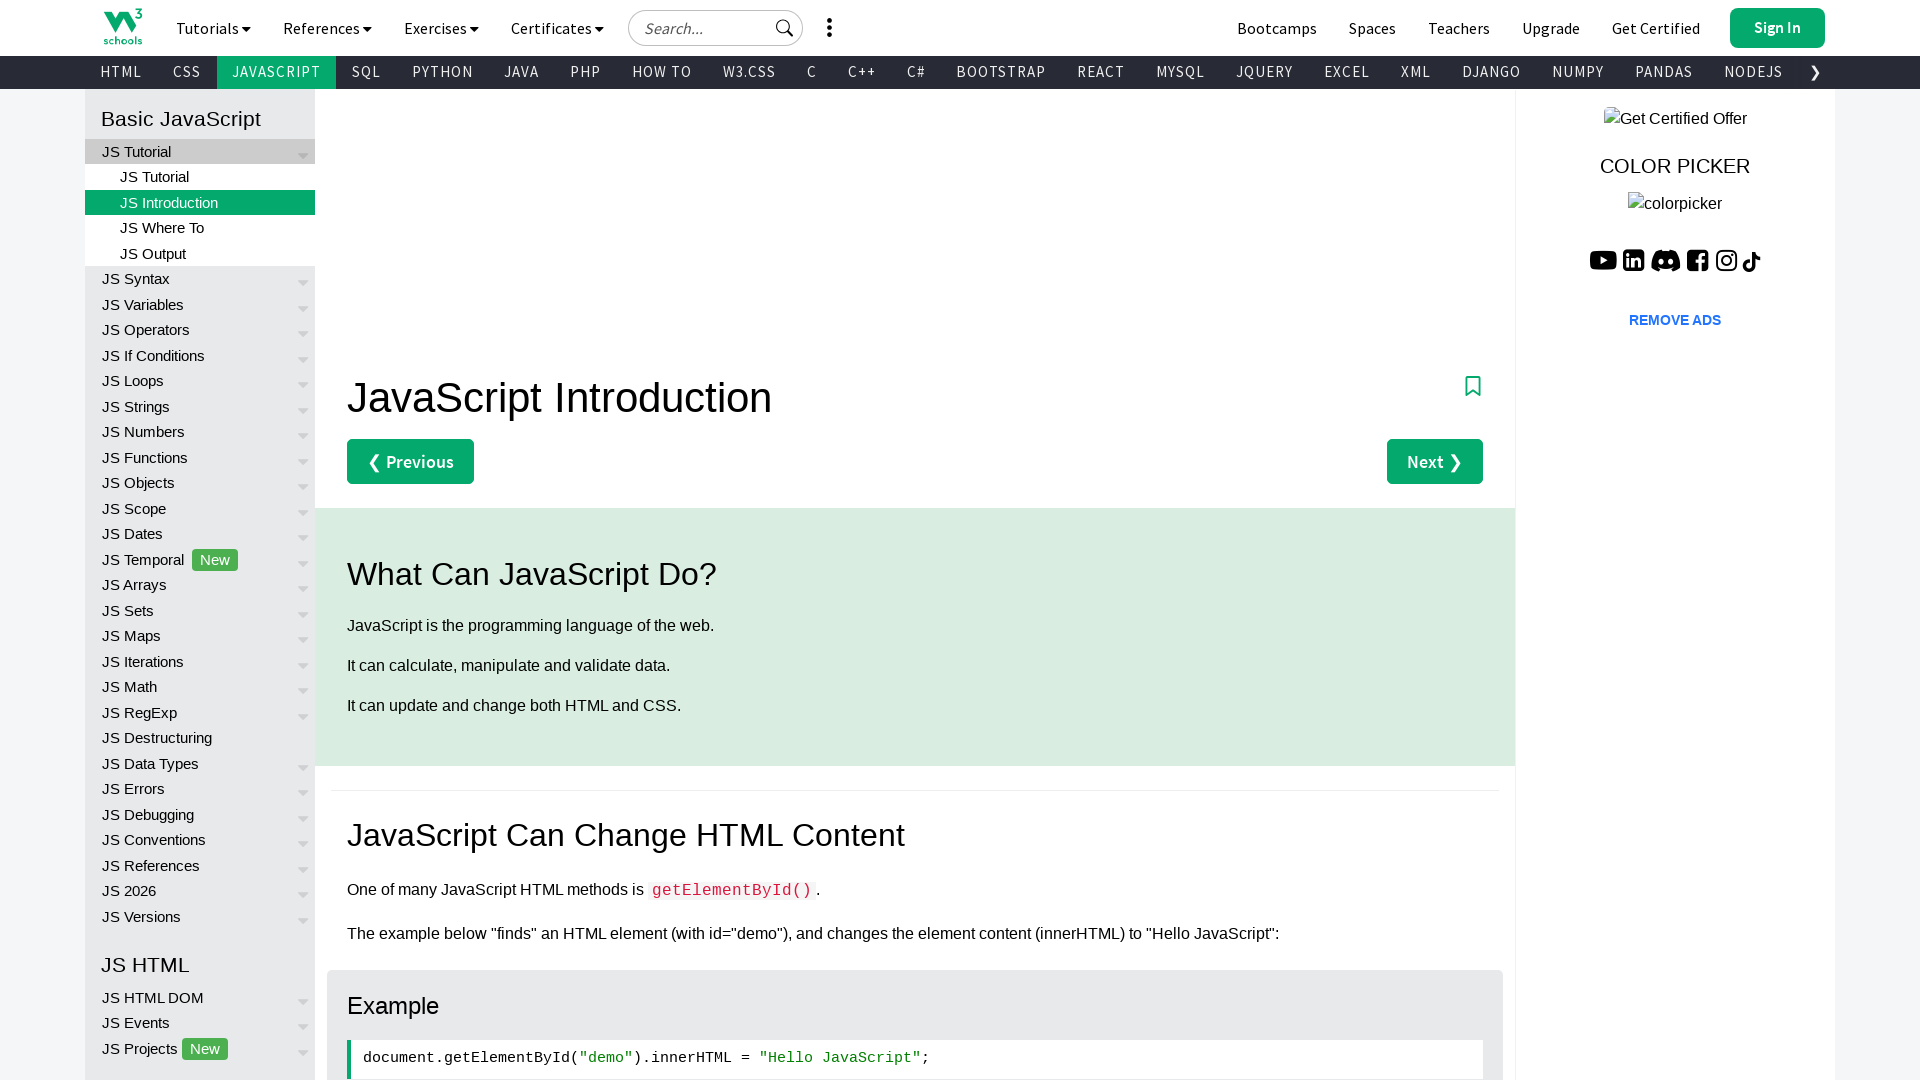

Clicked first 'Try it Yourself' link, new window opened at (418, 541) on (//a[contains(text(), 'Try it Yourself')])[1]
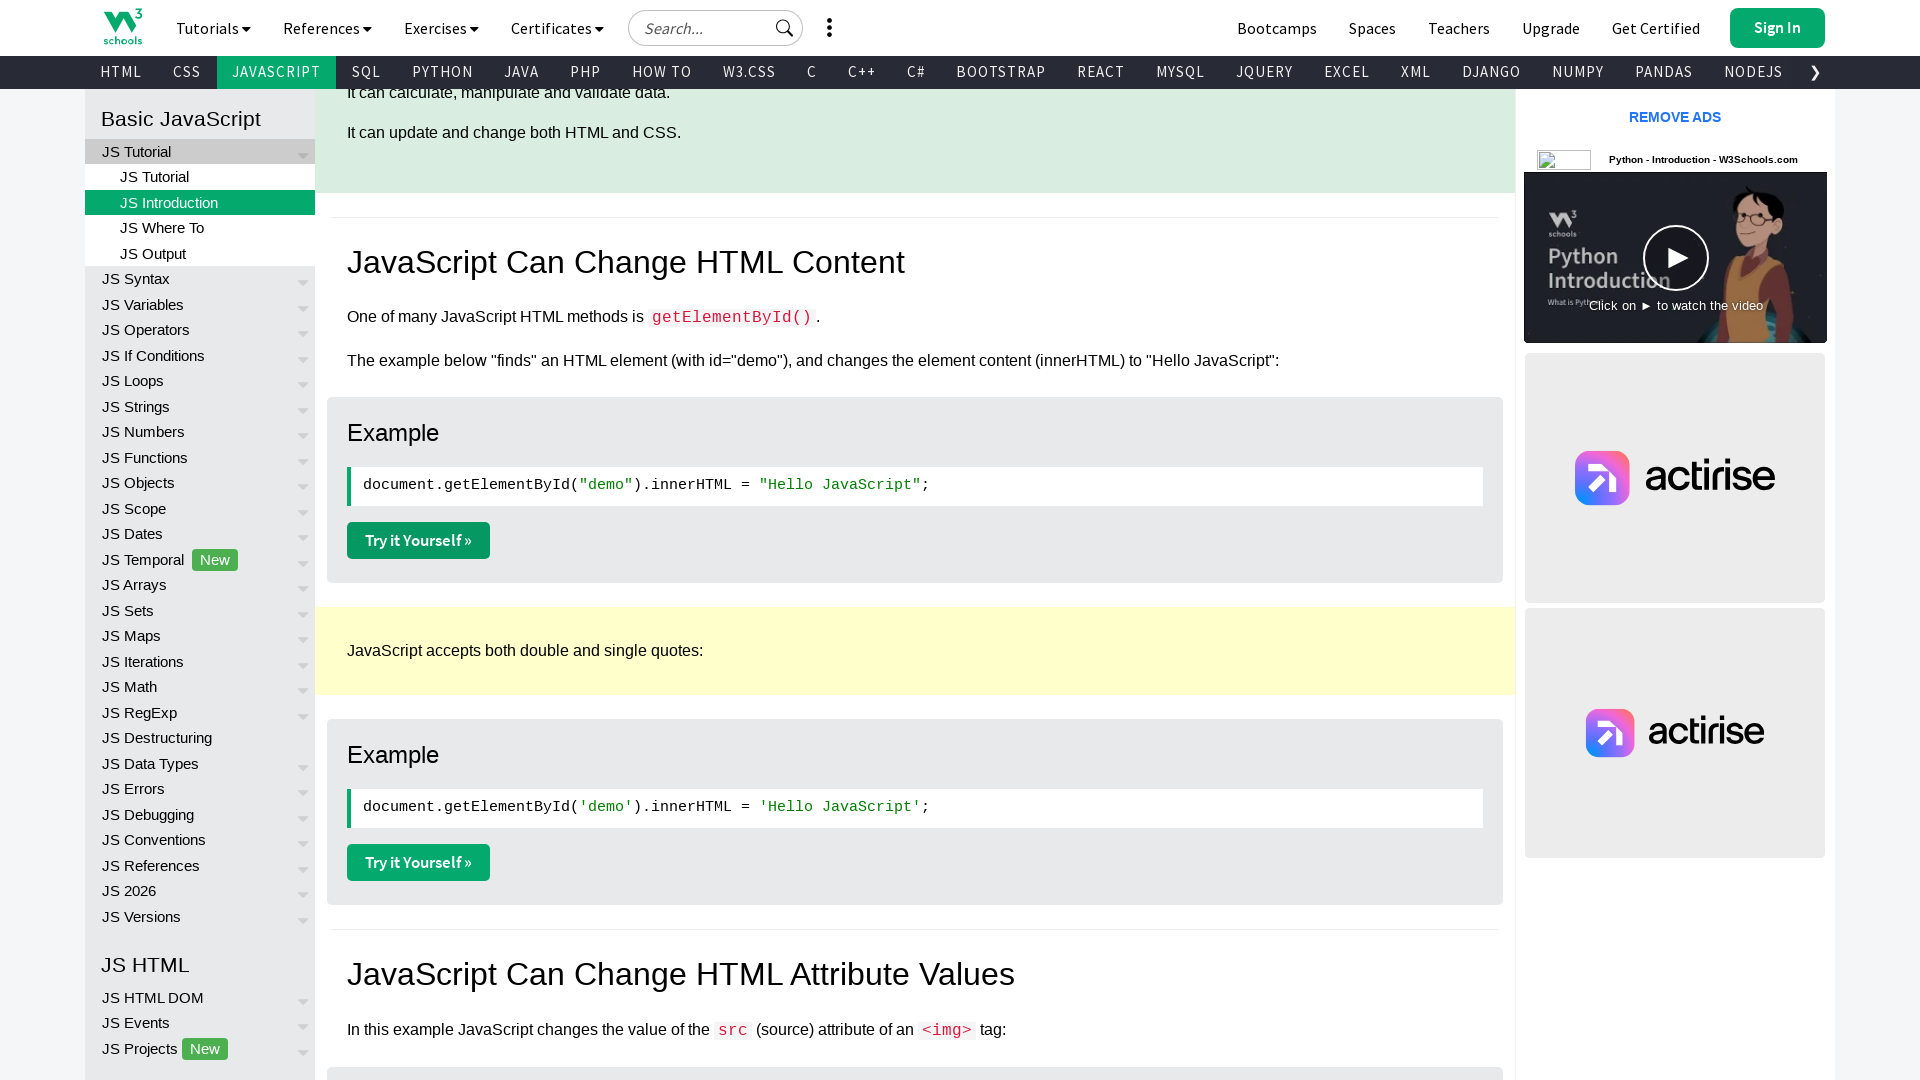

Clicked second 'Try it Yourself' link, new window opened at (418, 863) on (//a[contains(text(), 'Try it Yourself')])[2]
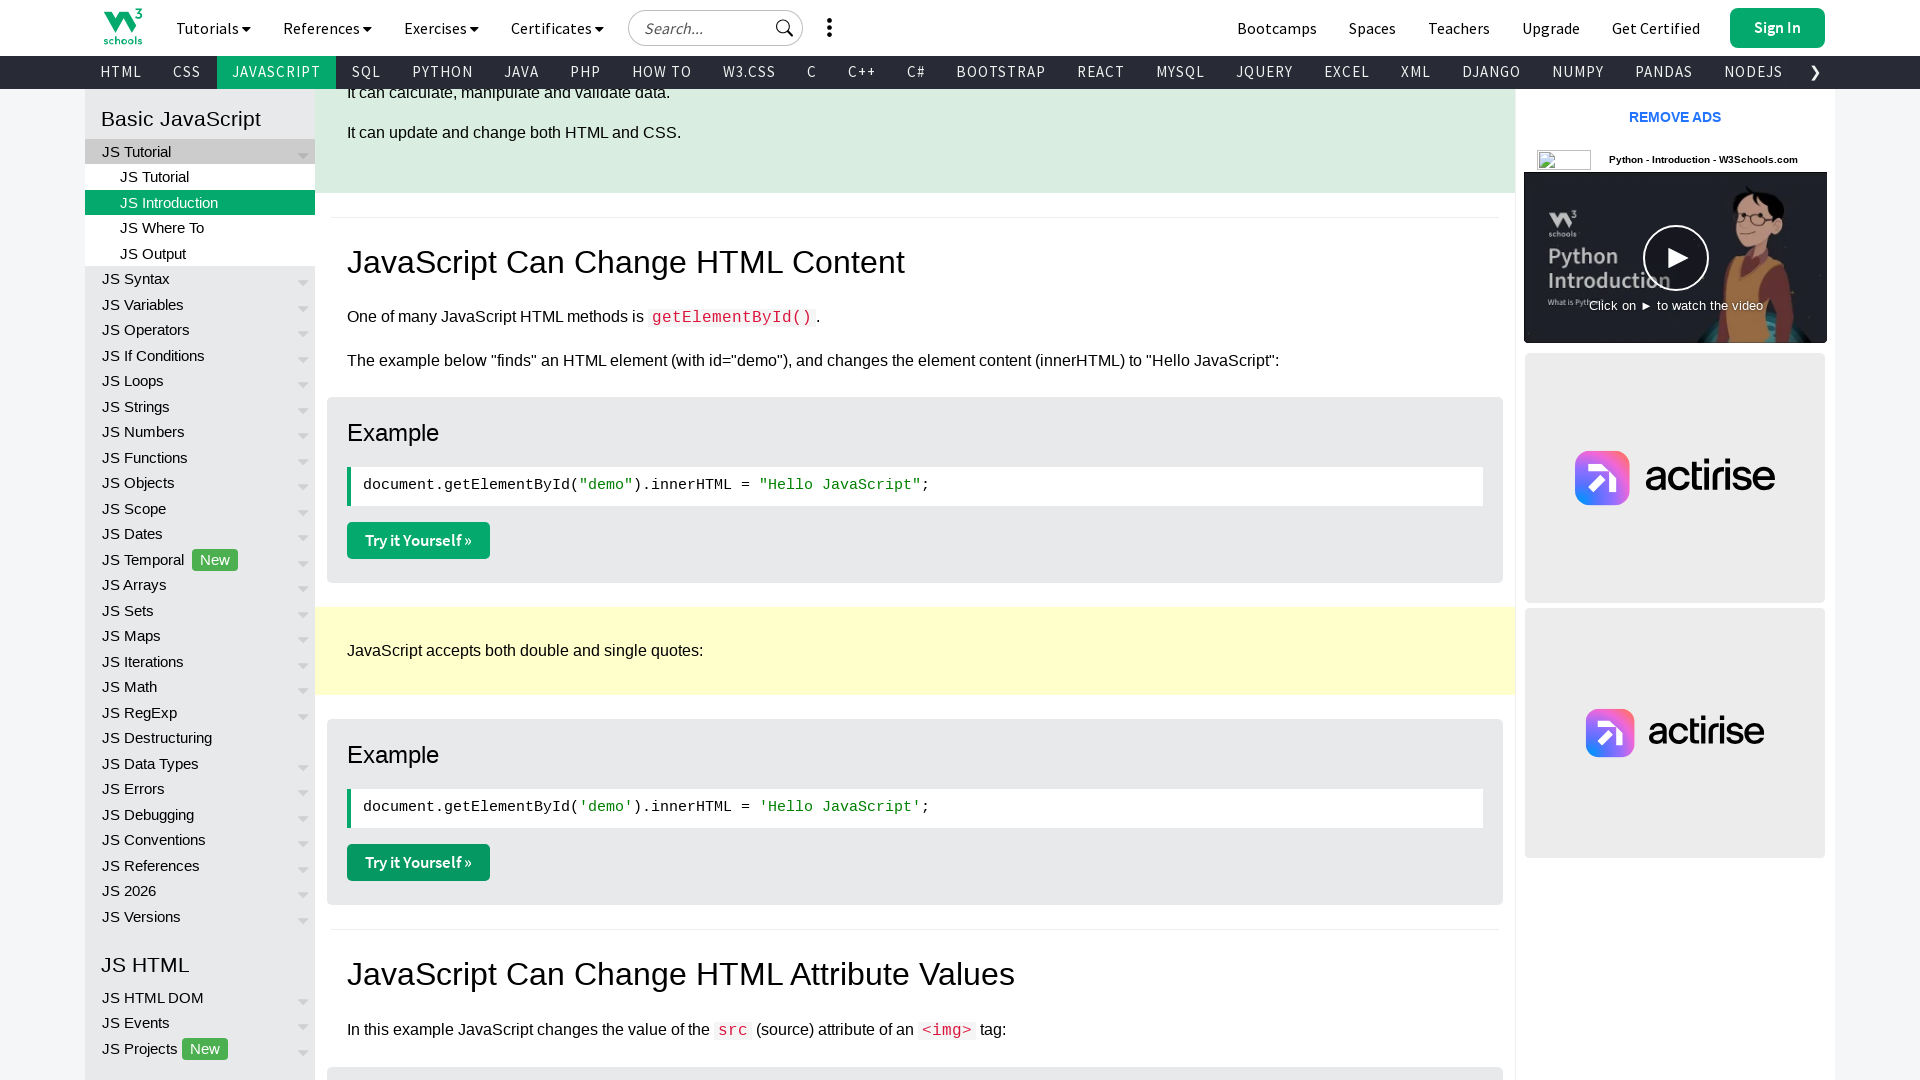

Clicked third 'Try it Yourself' link, new window opened at (418, 540) on (//a[contains(text(), 'Try it Yourself')])[3]
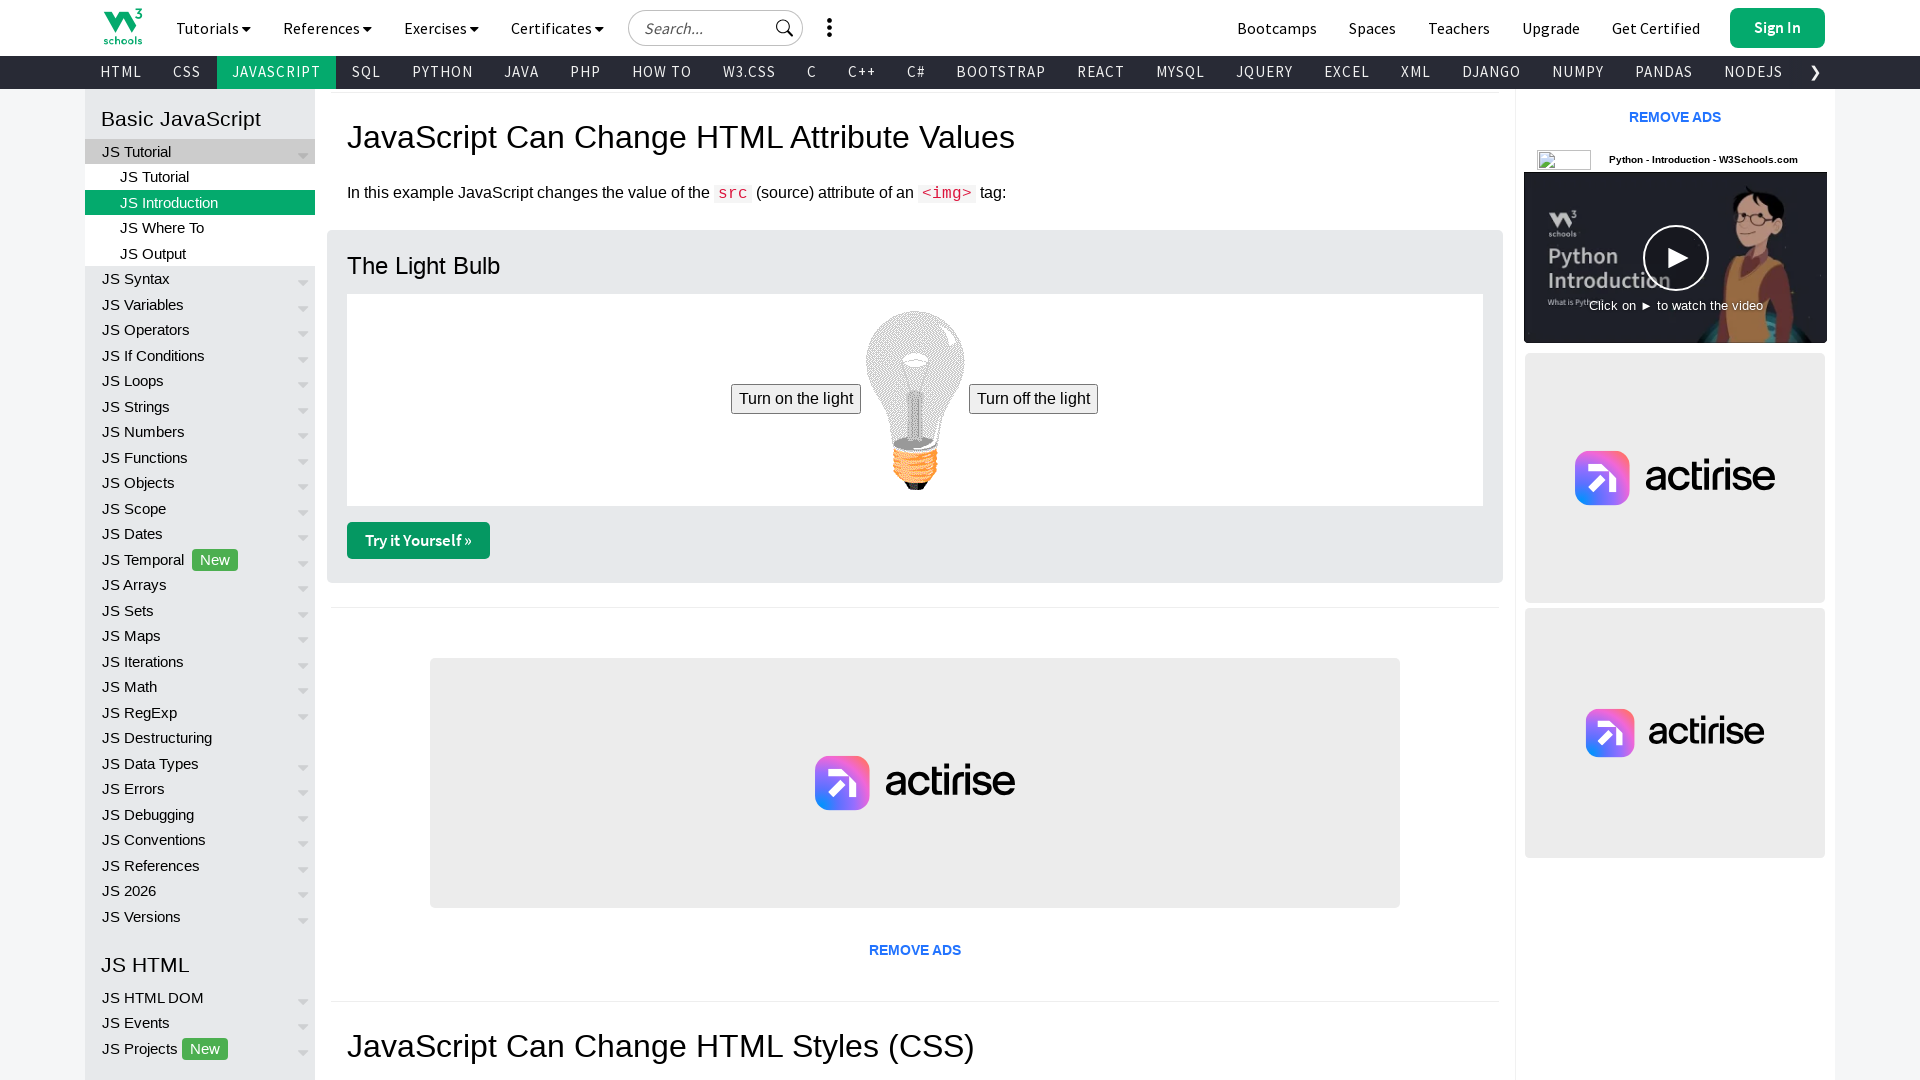

First child window loaded
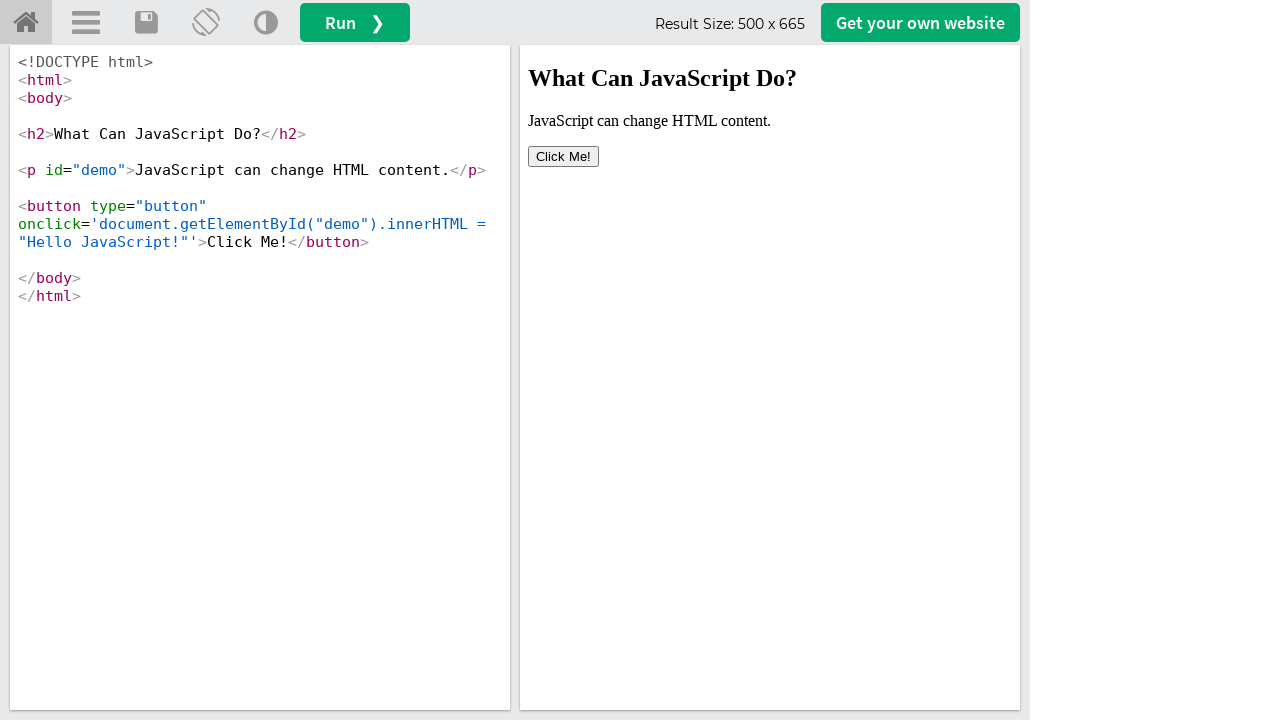

Verified first child window URL contains 'tryjs_intro_inner_html'
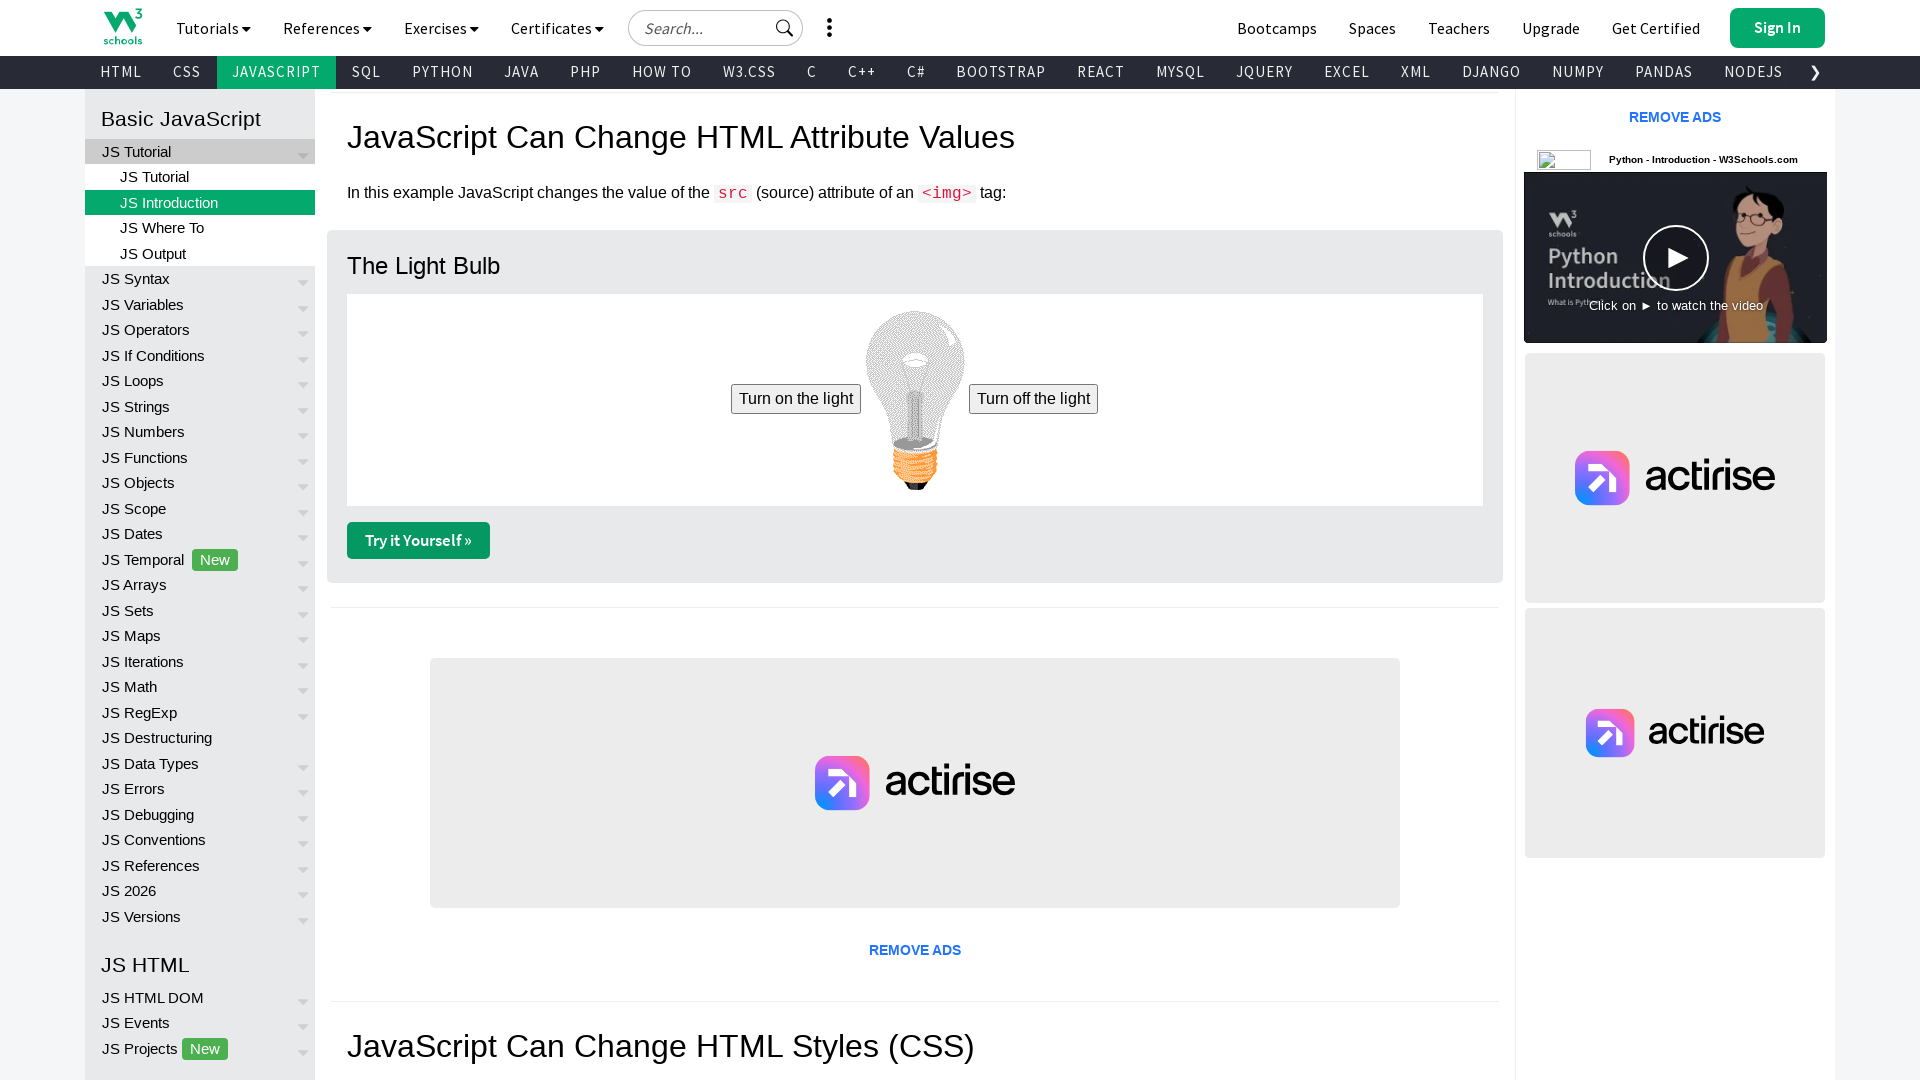

Second child window loaded
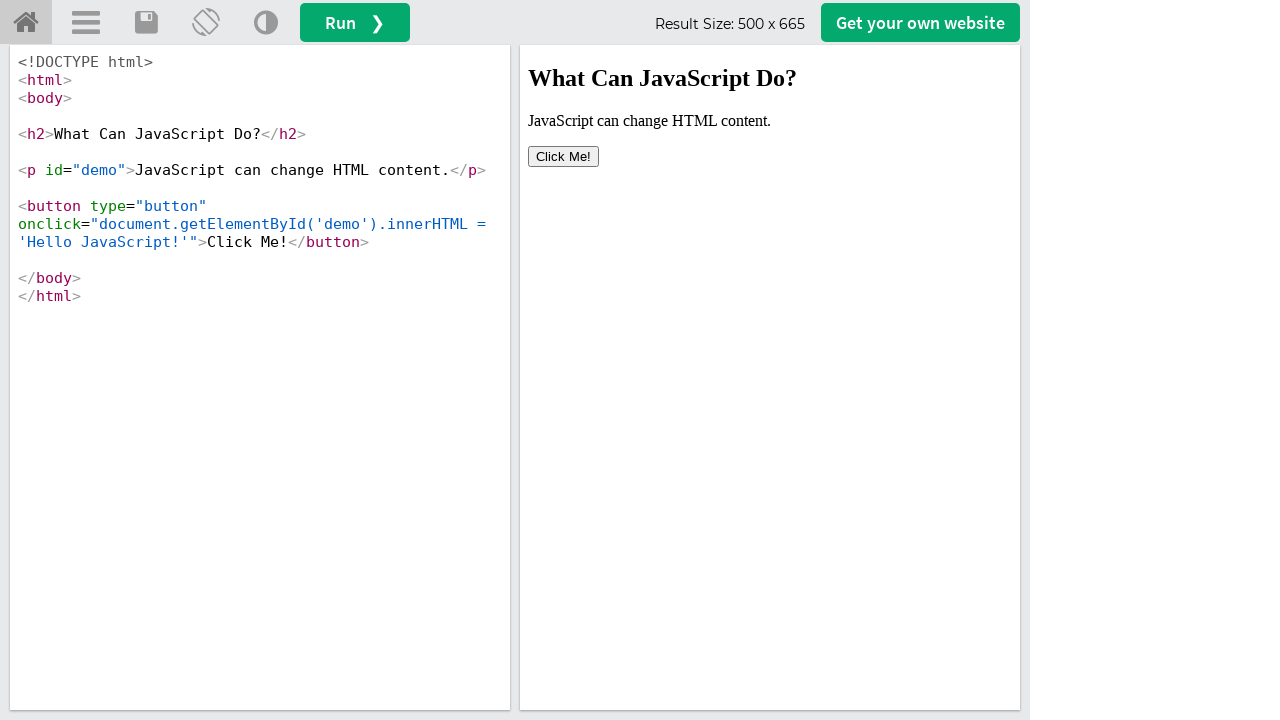

Verified second child window URL contains 'tryjs_intro_inner_html_quotes'
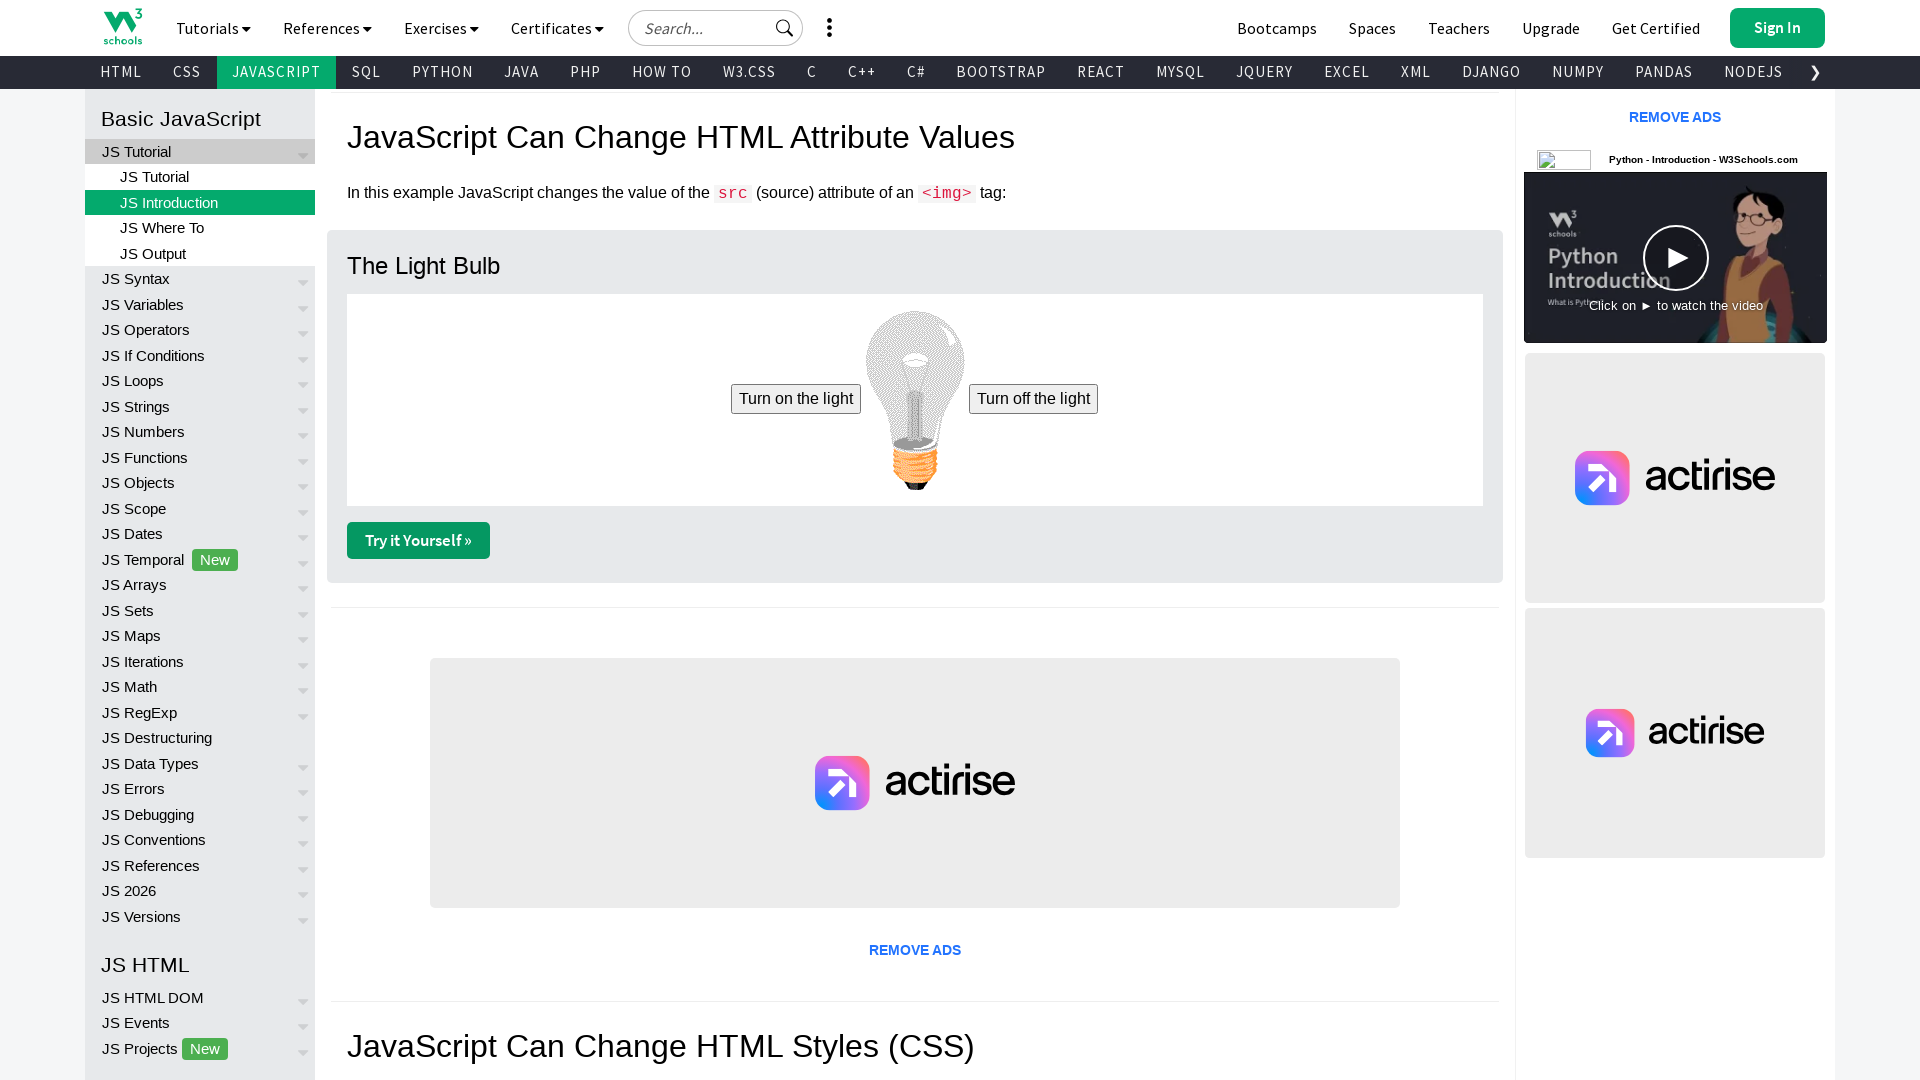

Third child window loaded
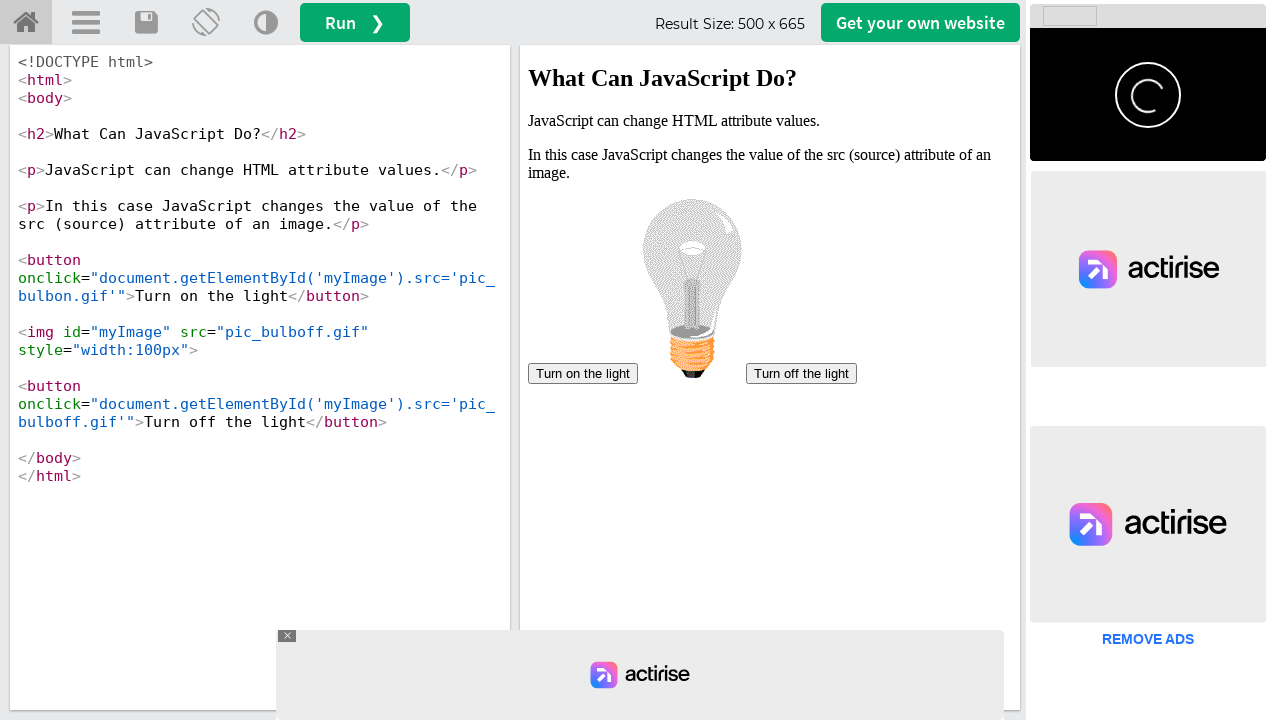

Verified third child window URL contains 'tryjs_intro_lightbulb'
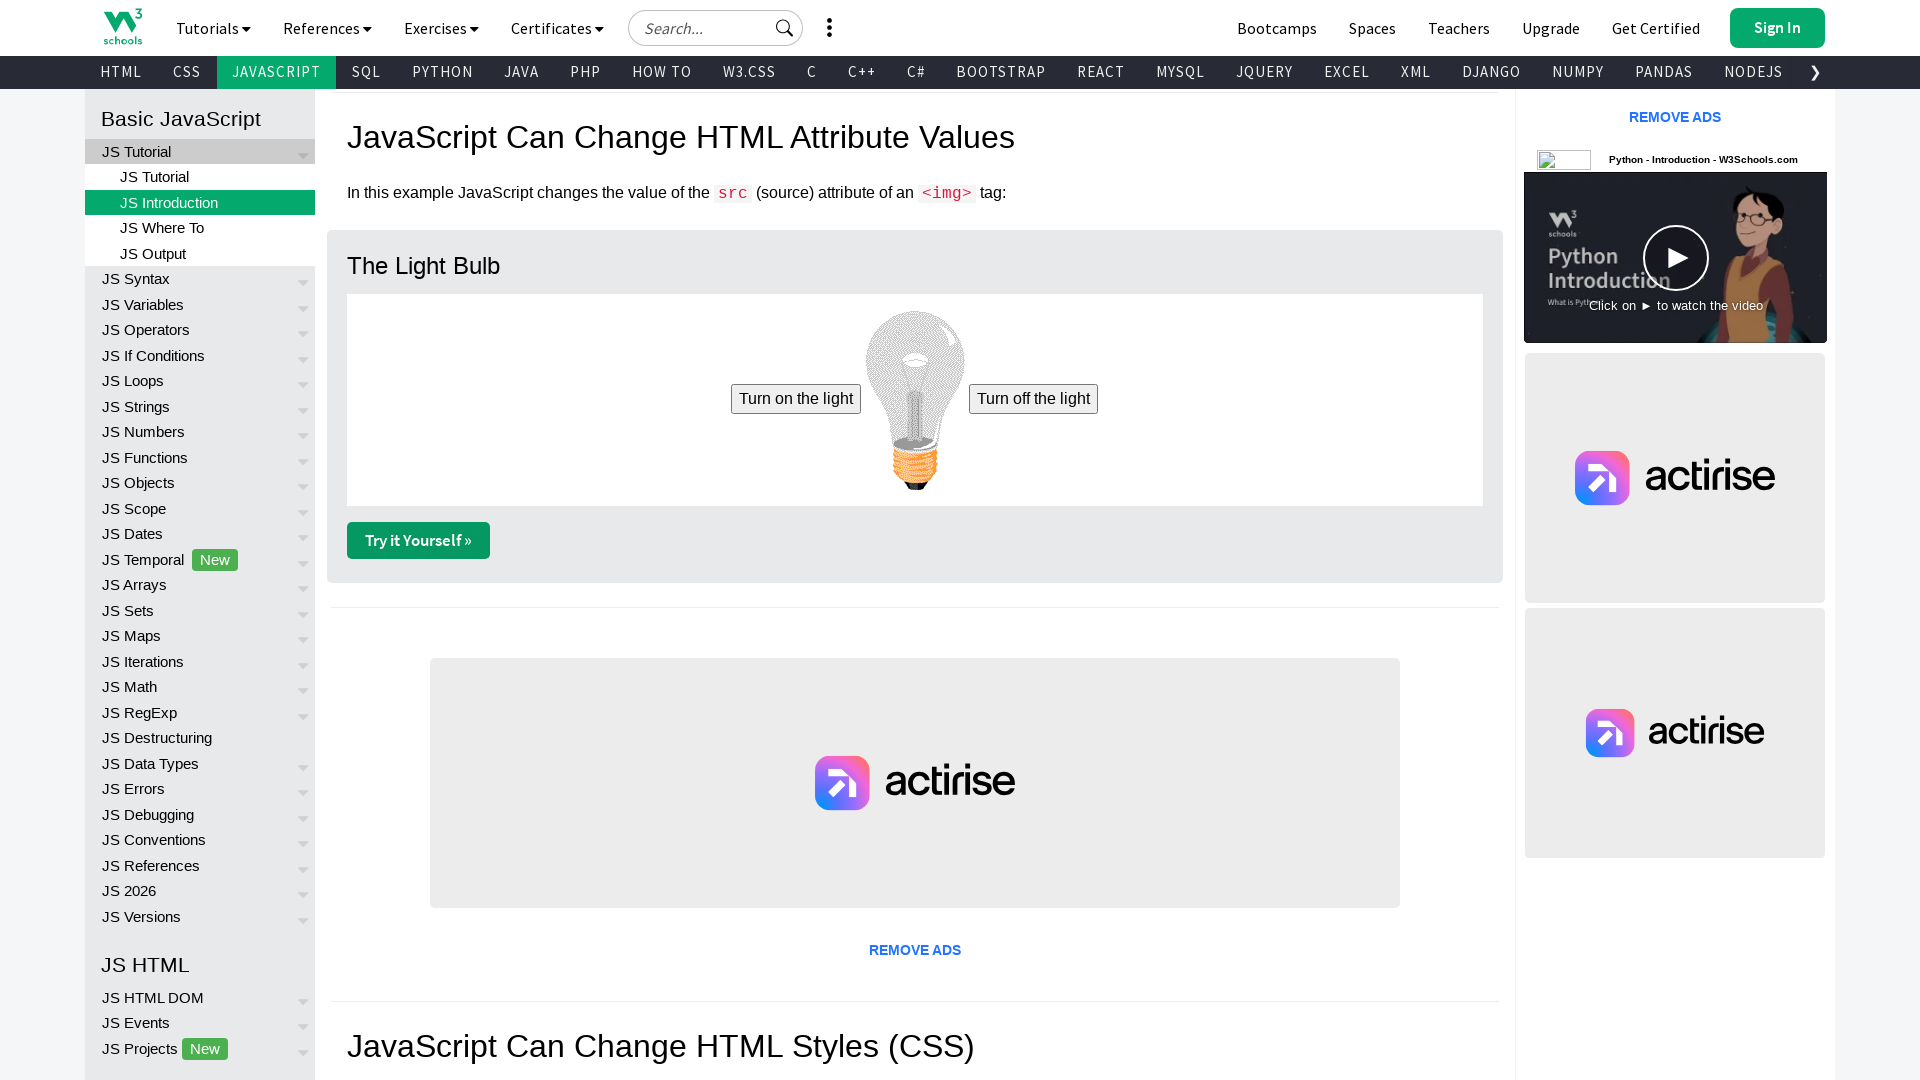

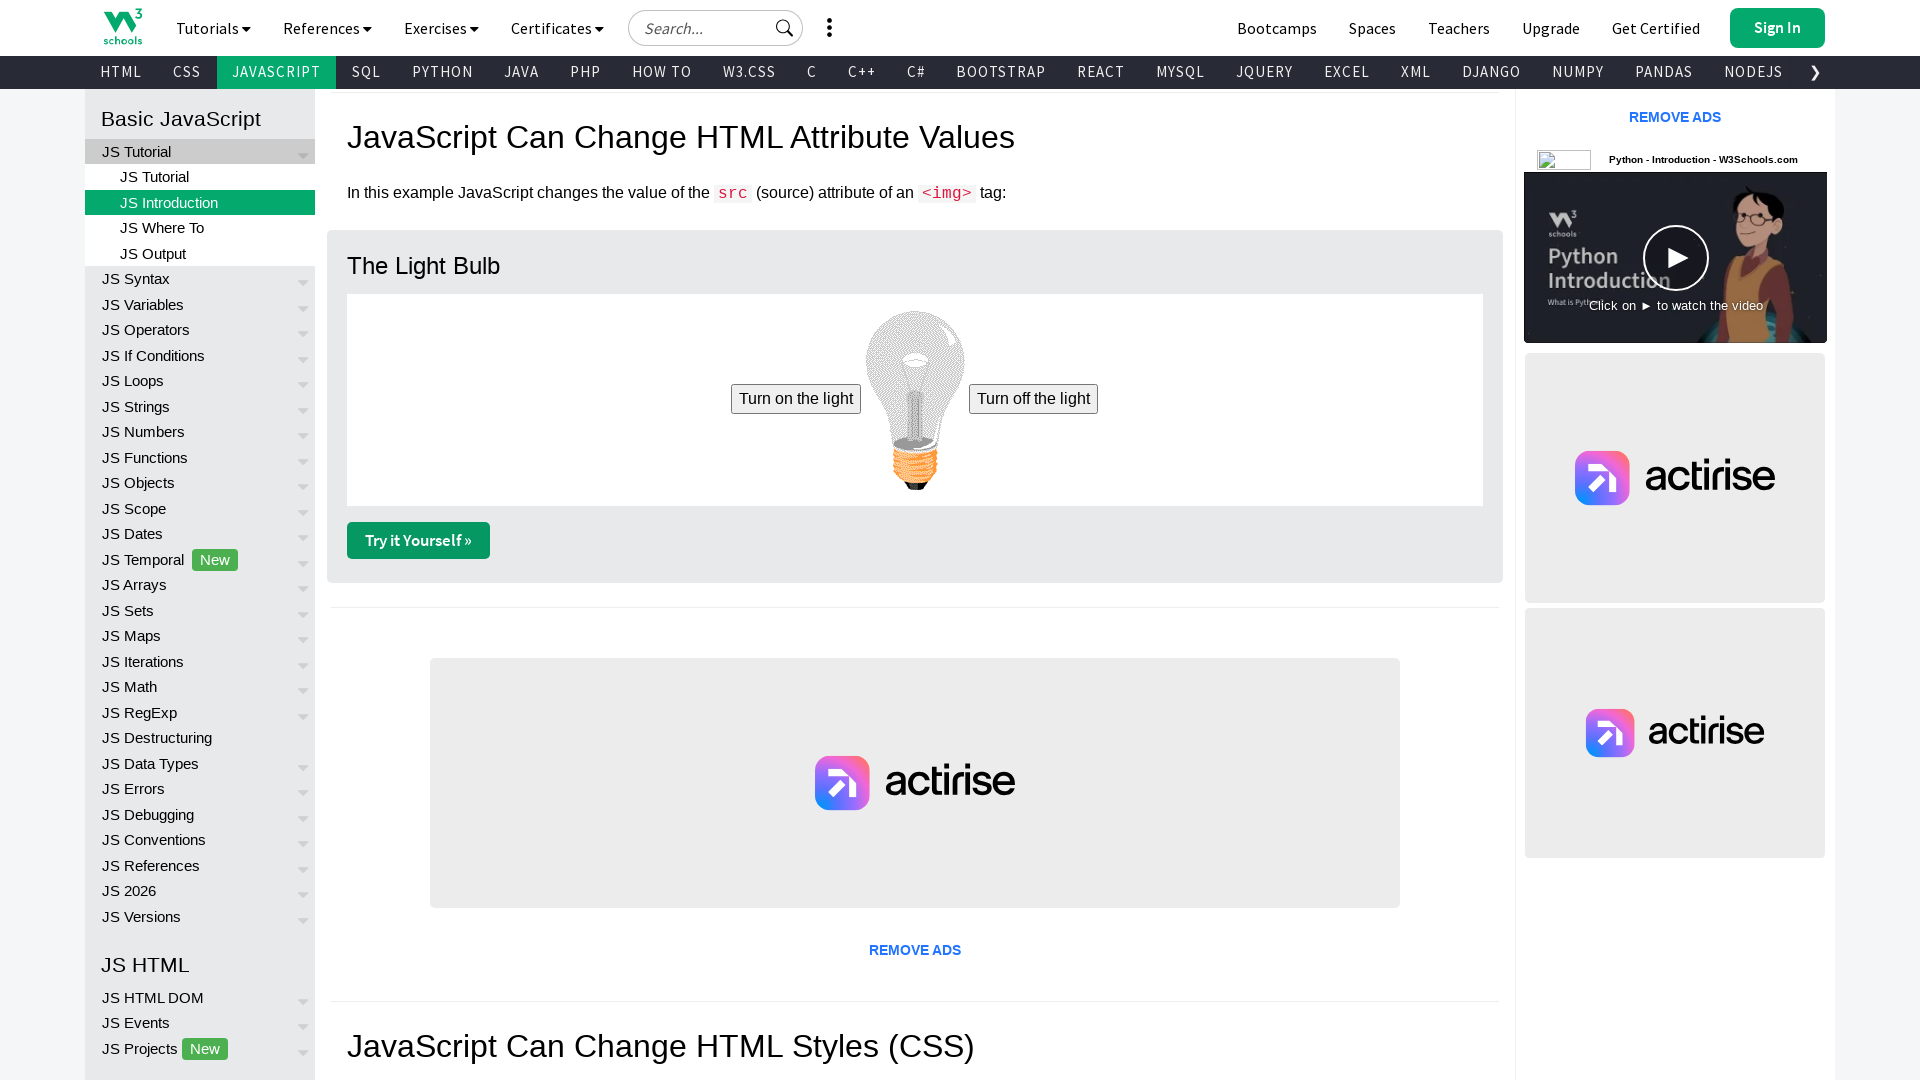